Tests file download functionality by clicking on a download link and verifying the download completes

Starting URL: https://the-internet.herokuapp.com/download

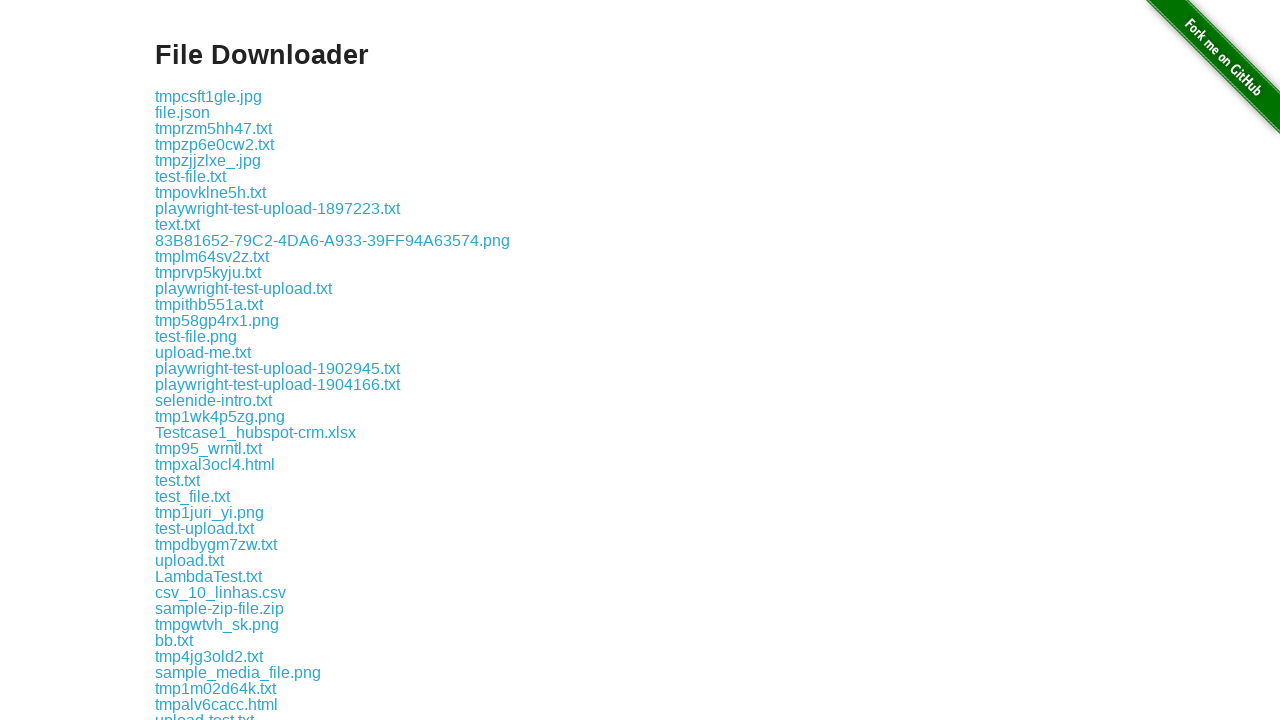

Clicked download link for some-file.txt at (198, 360) on xpath=//a[.='some-file.txt']
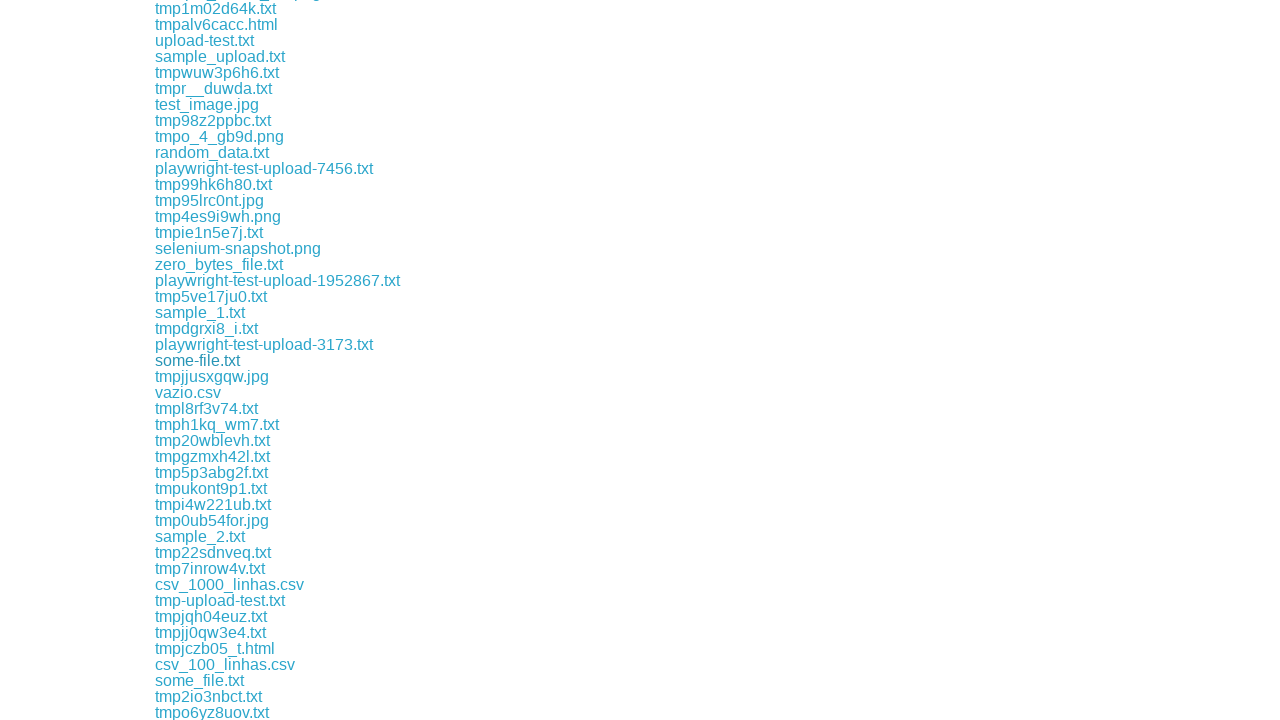

Waited 5 seconds for download to complete
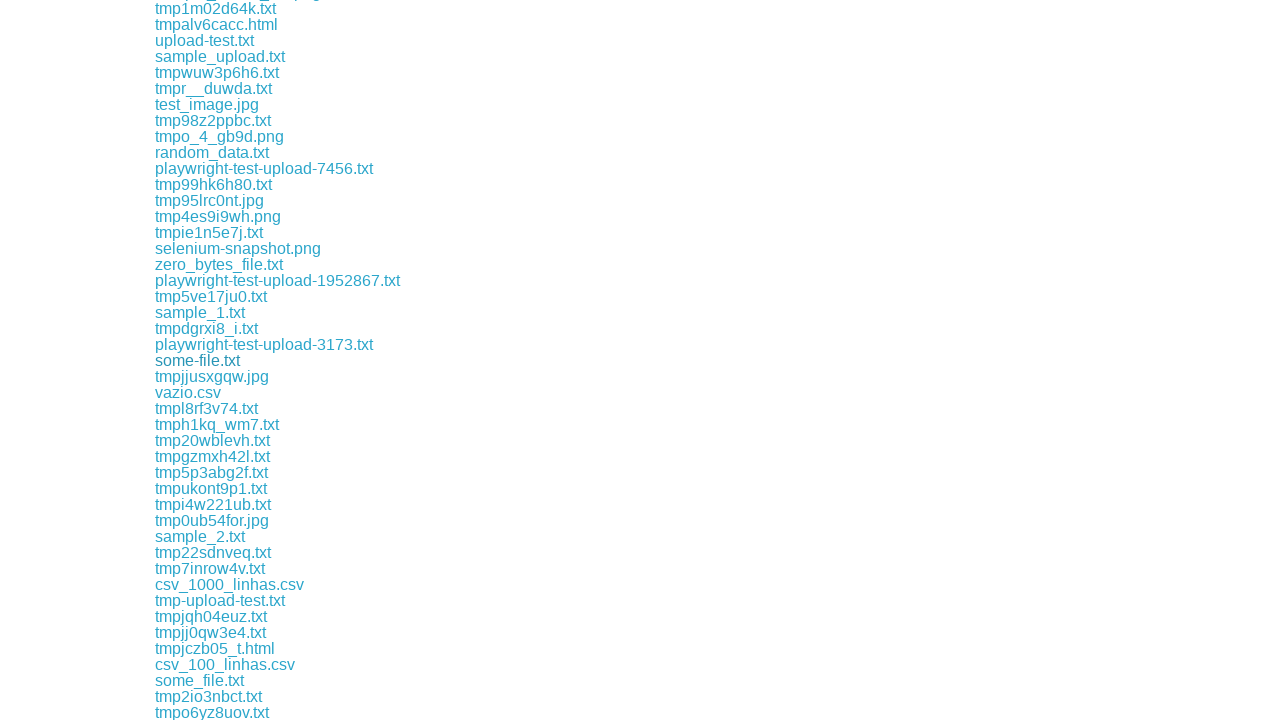

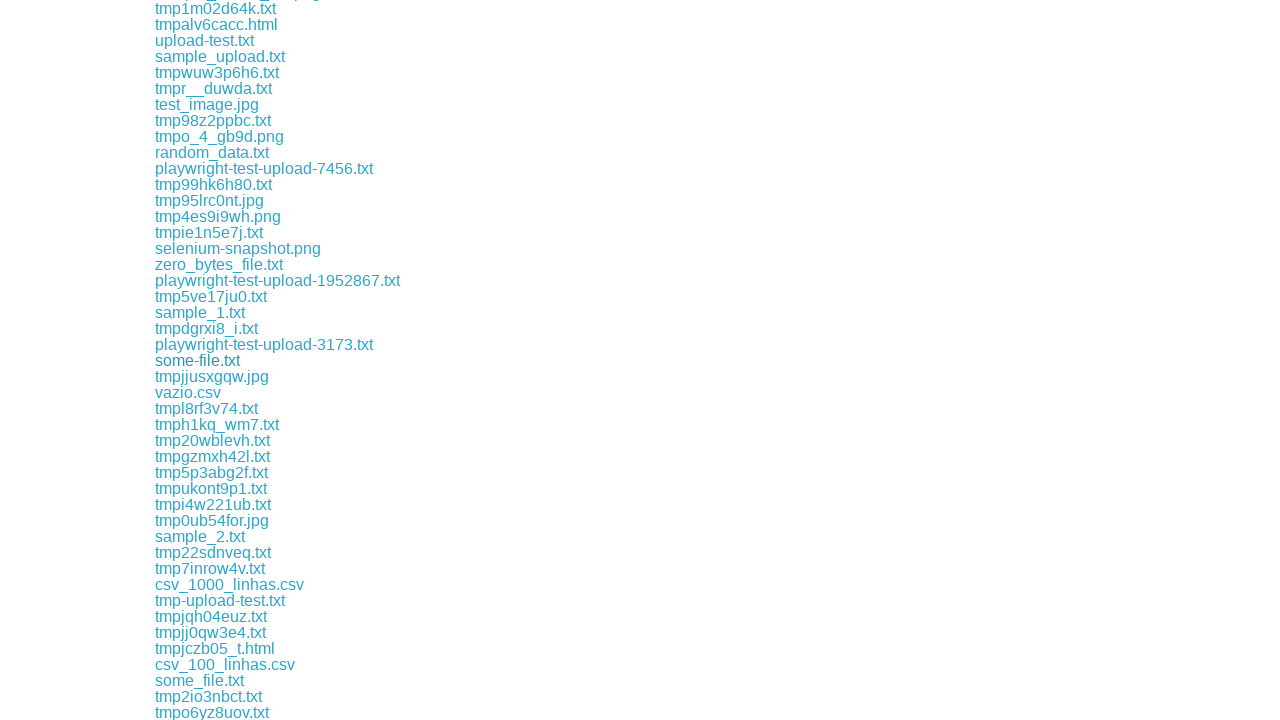